Navigates to LeetCode homepage and verifies the URL contains "leetcode"

Starting URL: https://leetcode.com/

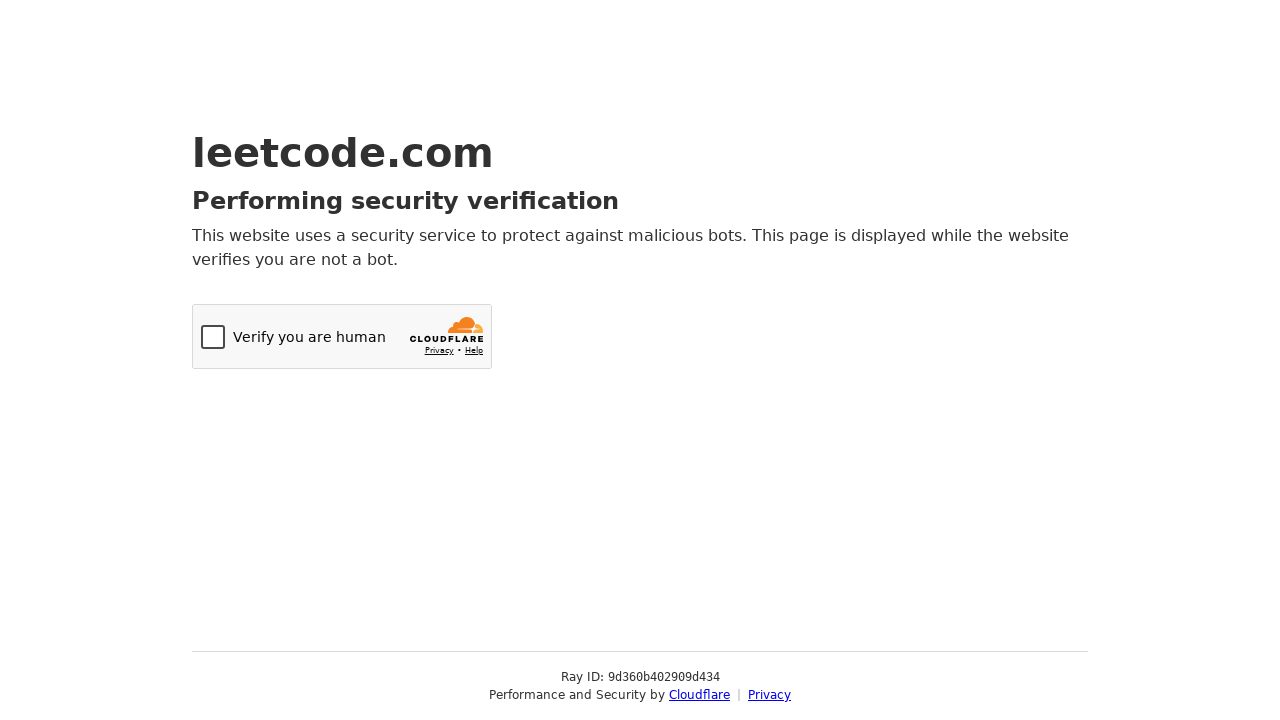

Navigated to LeetCode homepage at https://leetcode.com/
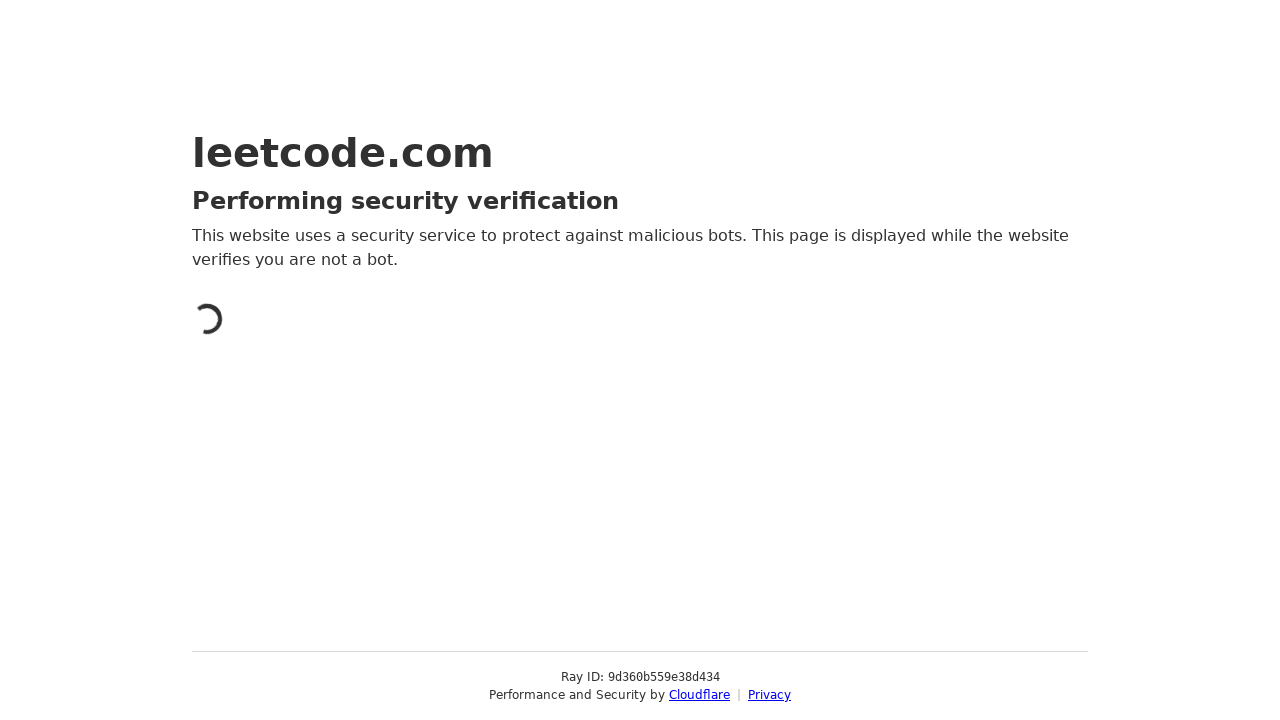

Retrieved current URL: https://leetcode.com/
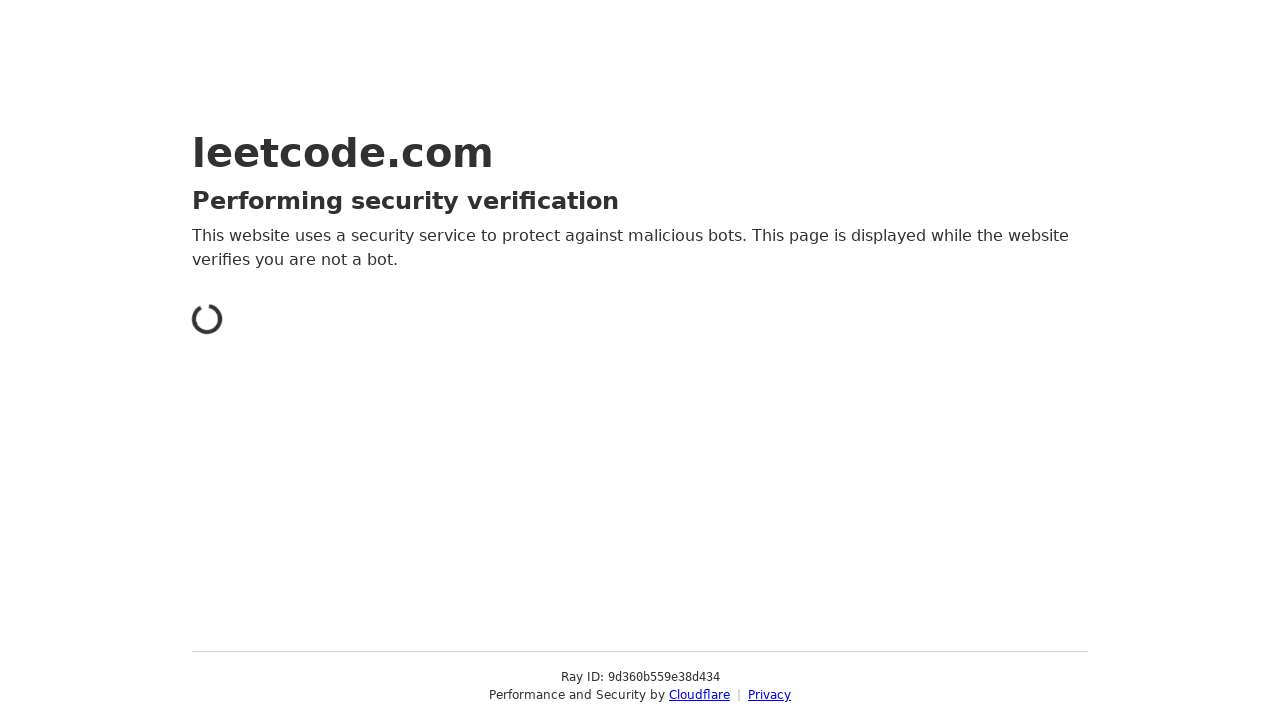

URL verification passed: https://leetcode.com/ contains 'leetcode'
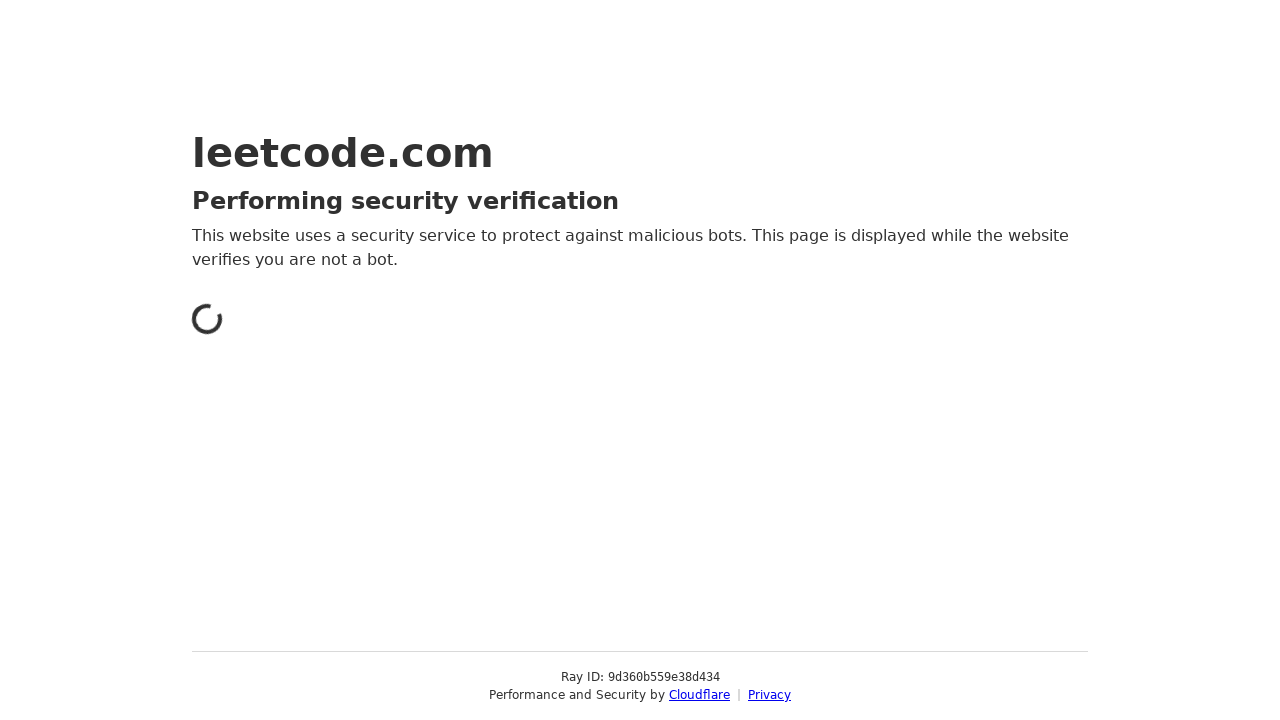

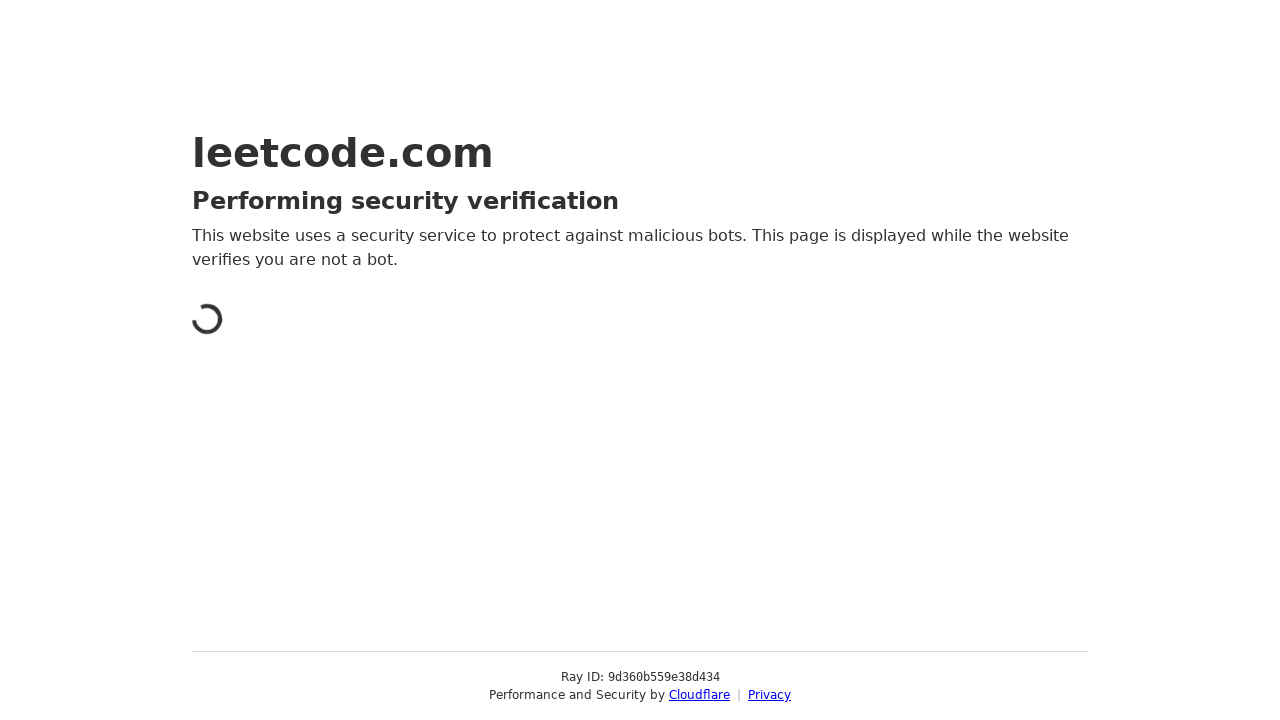